Tests the autocomplete functionality by using keyboard actions with SHIFT modifier to type "Burak" (with capital B) into a single autocomplete input field

Starting URL: https://demoqa.com/auto-complete

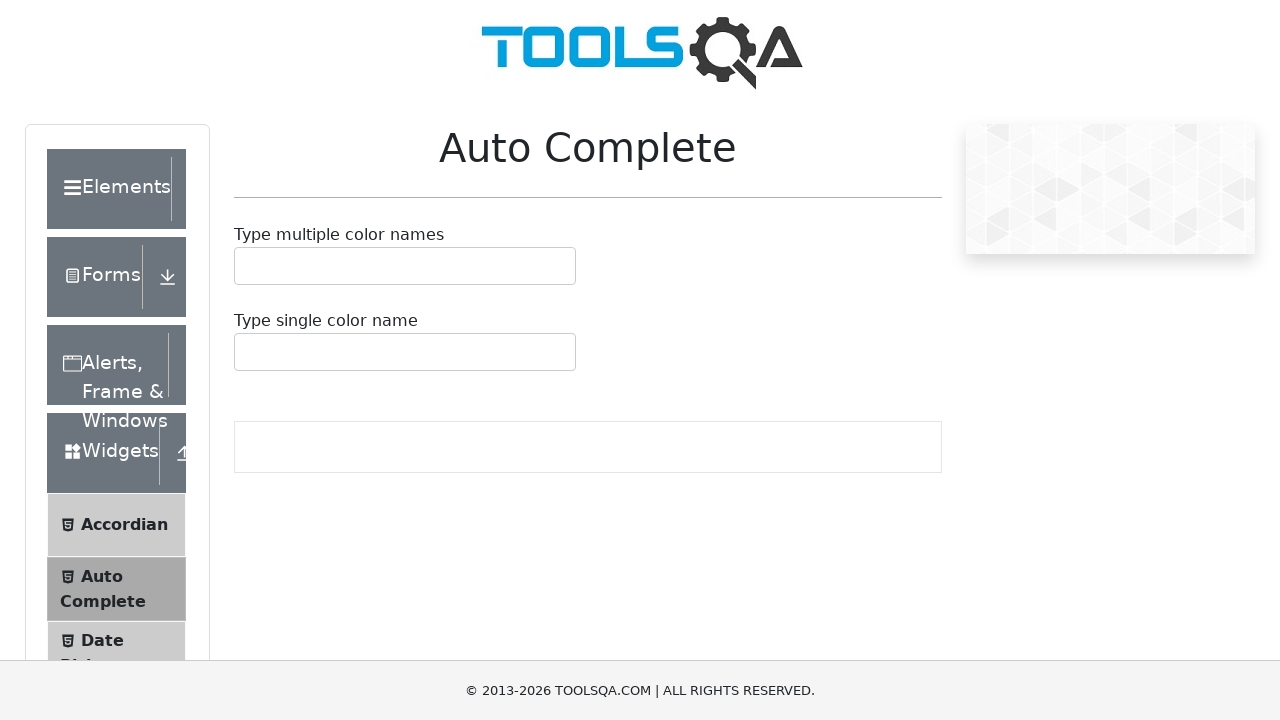

Clicked on the single autocomplete container at (405, 352) on #autoCompleteSingleContainer
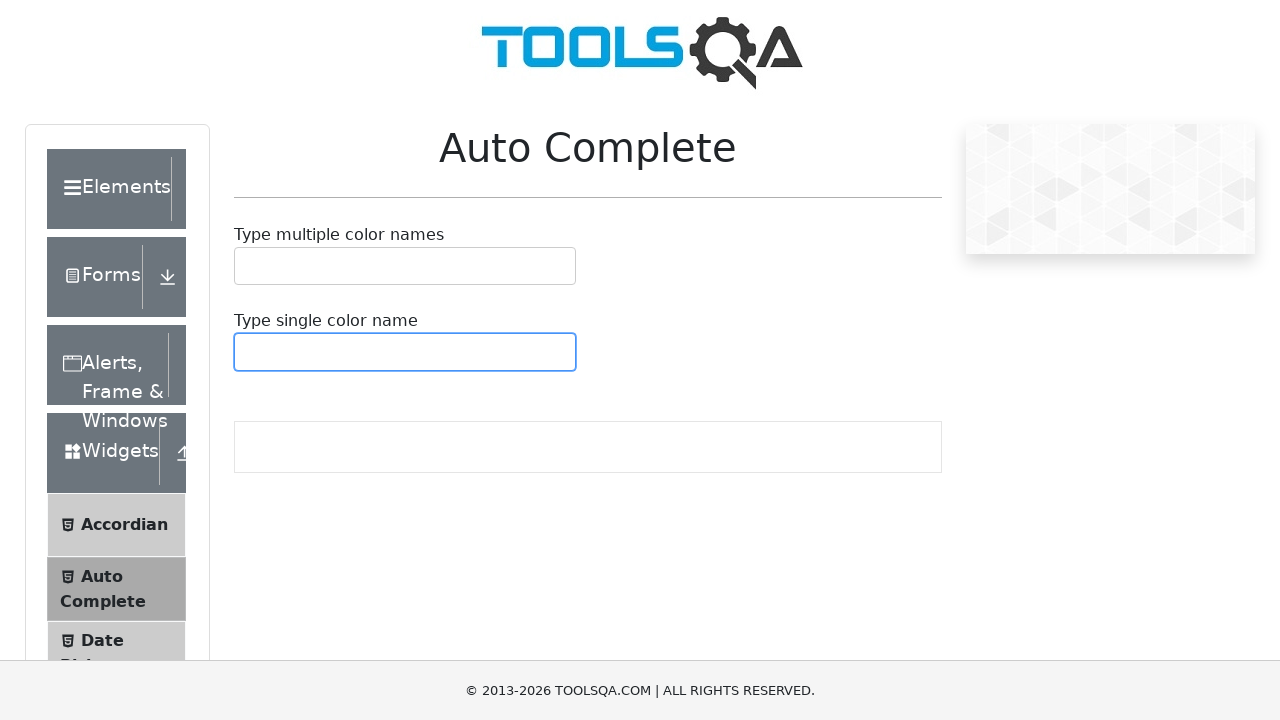

Pressed Shift+B to type capital 'B' in autocomplete input on #autoCompleteSingleContainer input
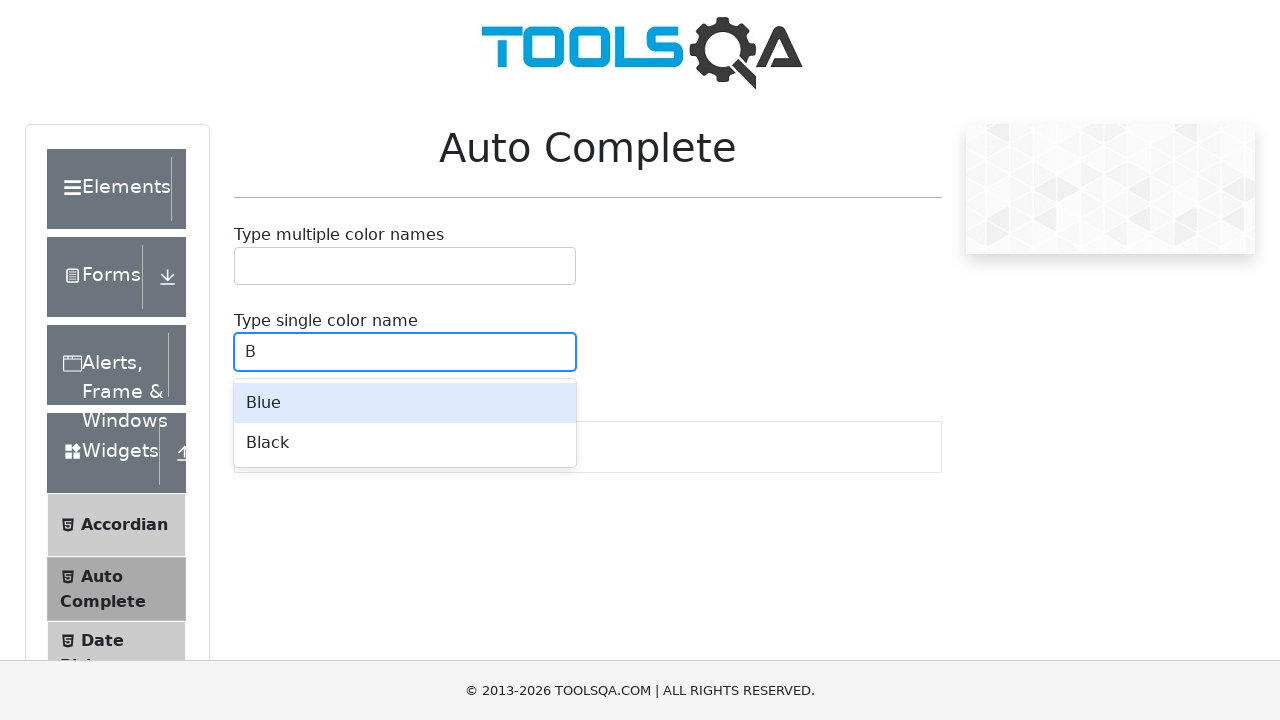

Typed 'urak' to complete 'Burak' in autocomplete input on #autoCompleteSingleContainer input
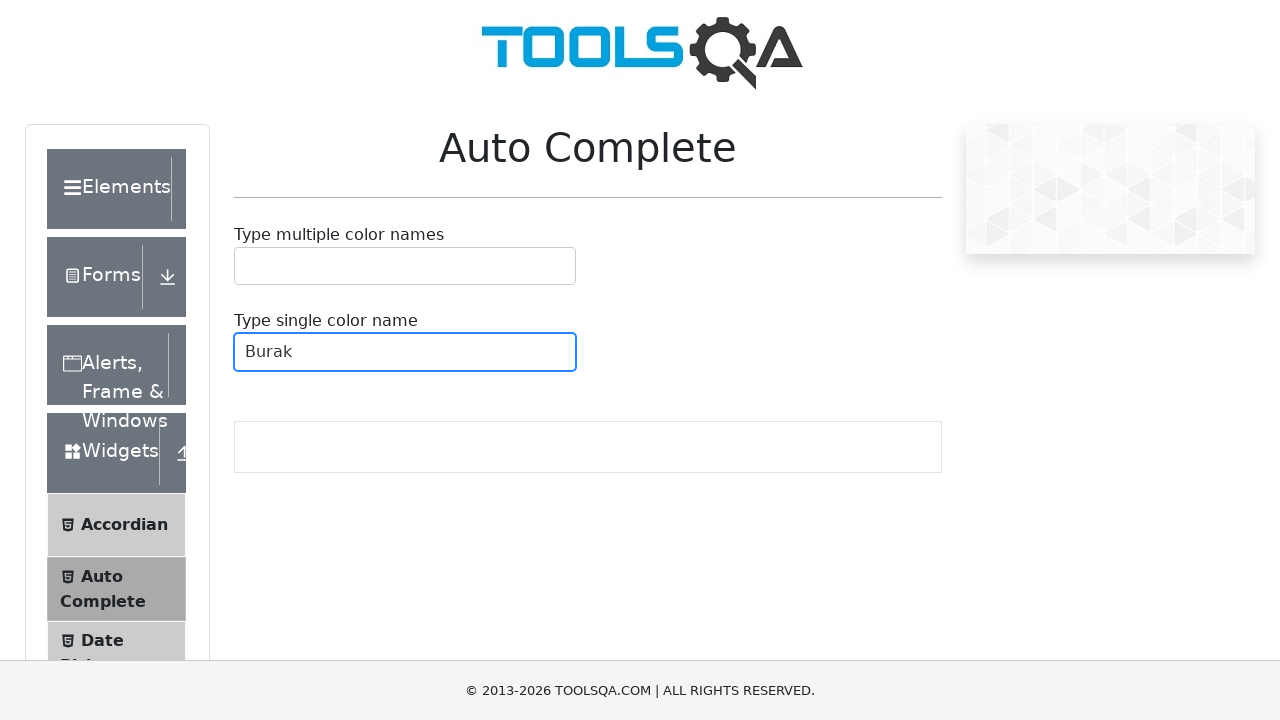

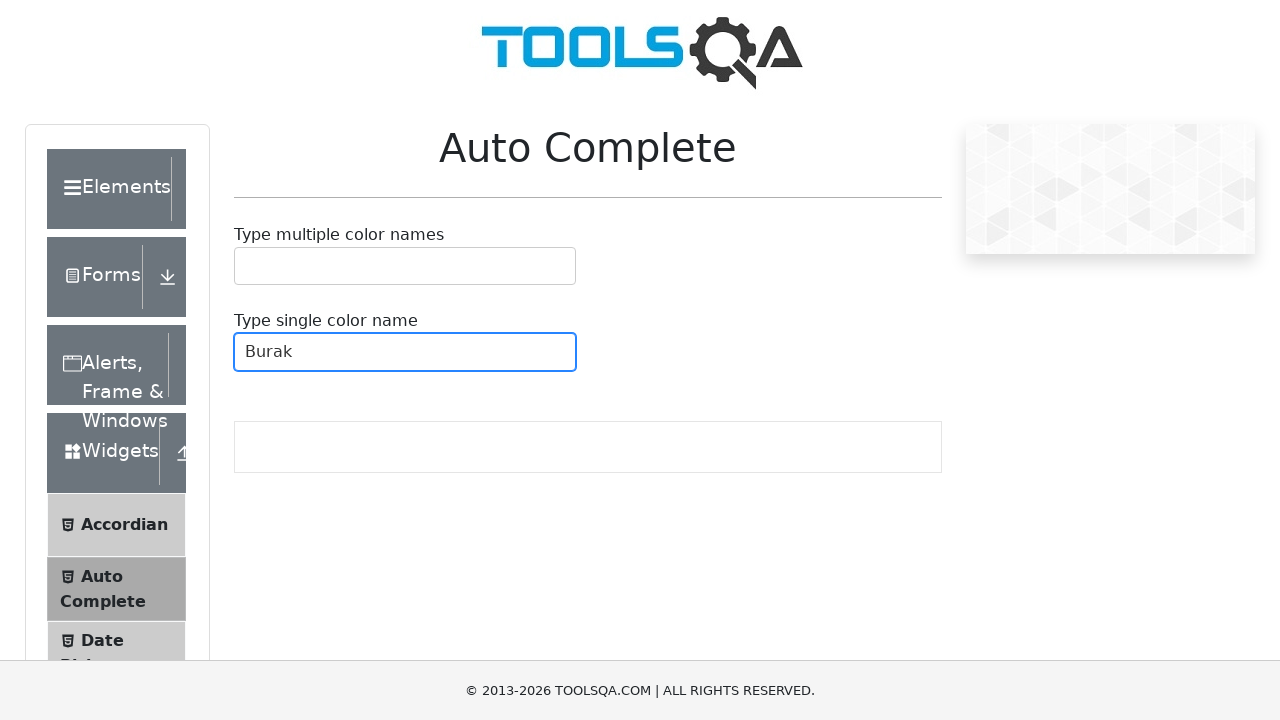